Navigates to Selenium website and triggers a print dialog using keyboard shortcut Ctrl+P, then attempts to dismiss it using Tab and Enter keys

Starting URL: https://www.selenium.dev/

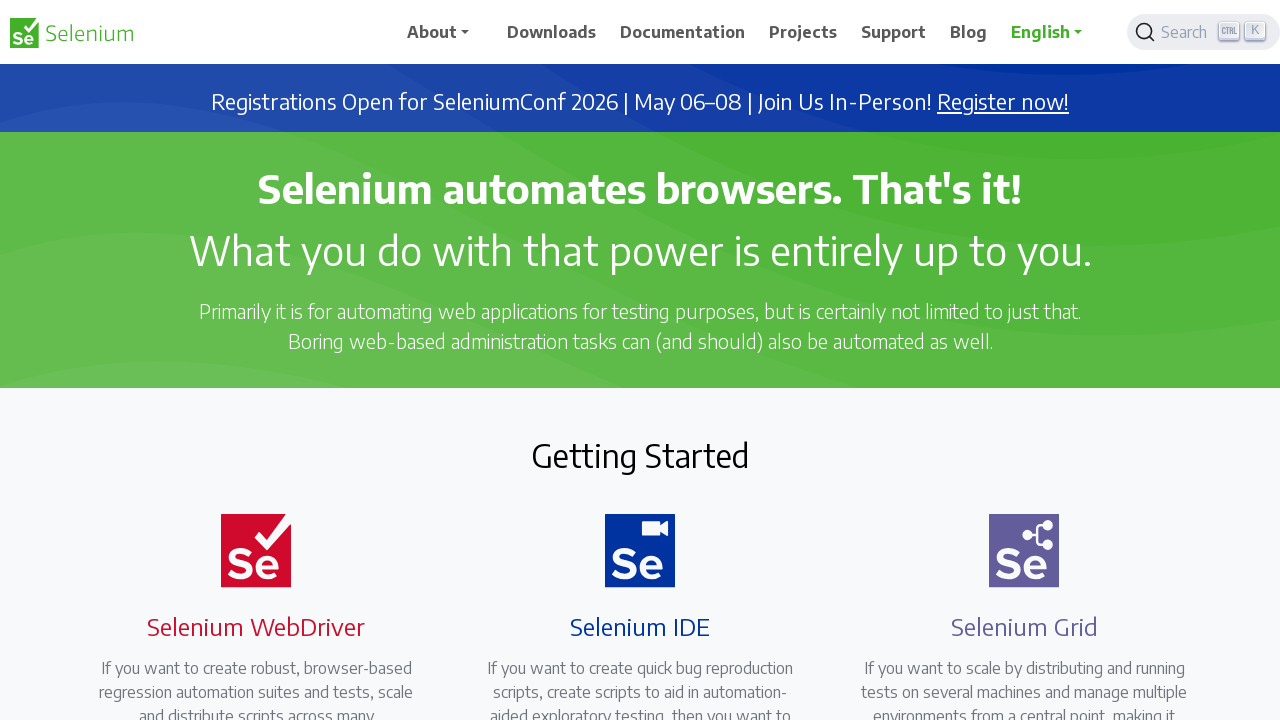

Triggered print dialog using Ctrl+P keyboard shortcut
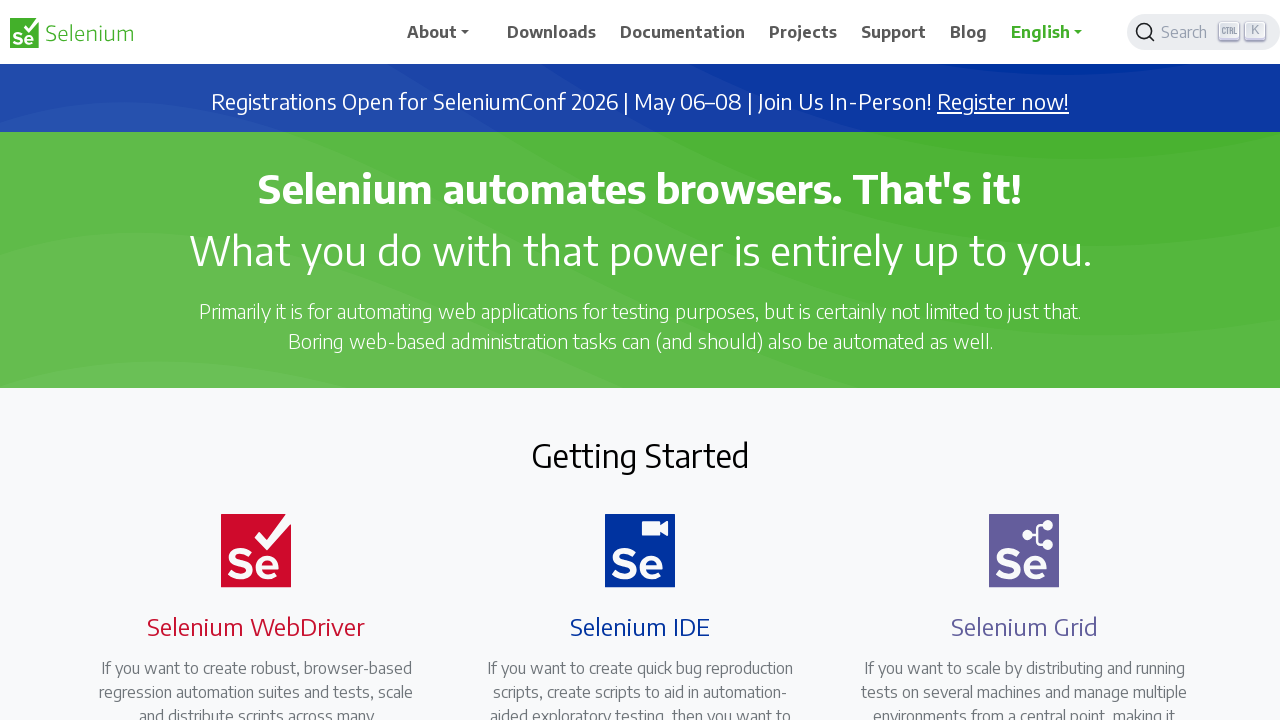

Waited 3 seconds for print dialog to appear
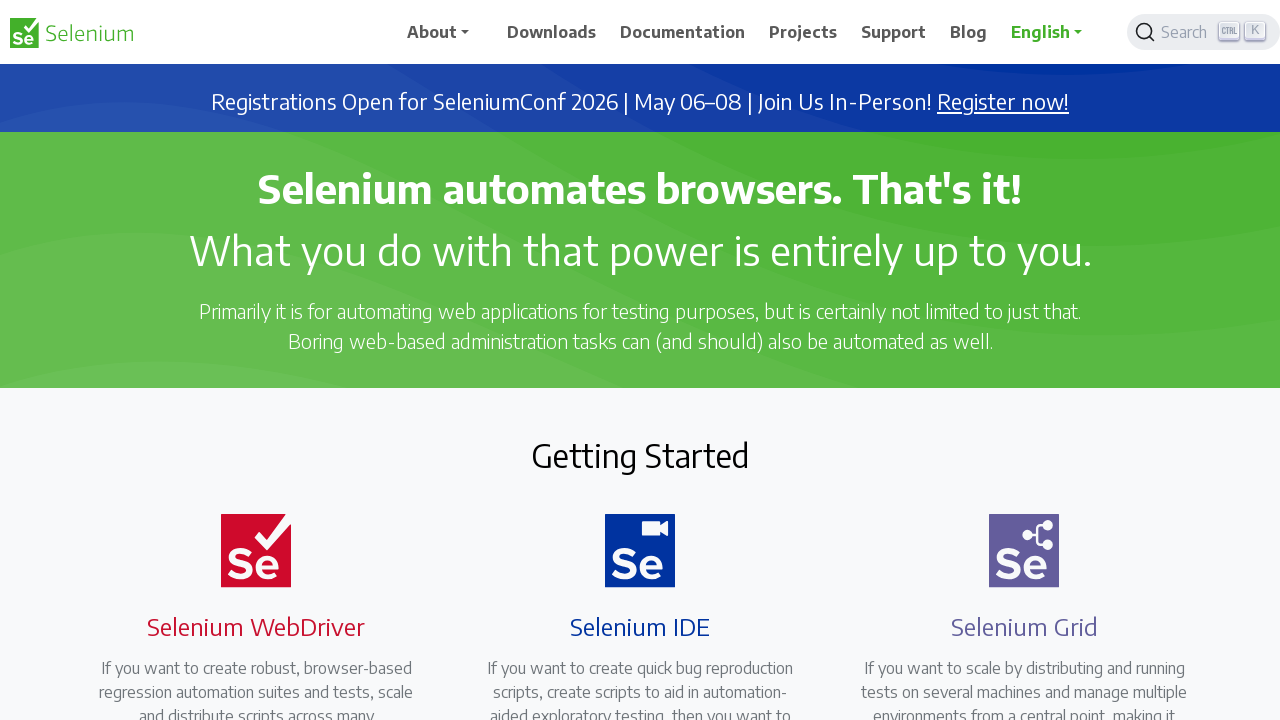

Pressed Tab to move focus to cancel button in print dialog
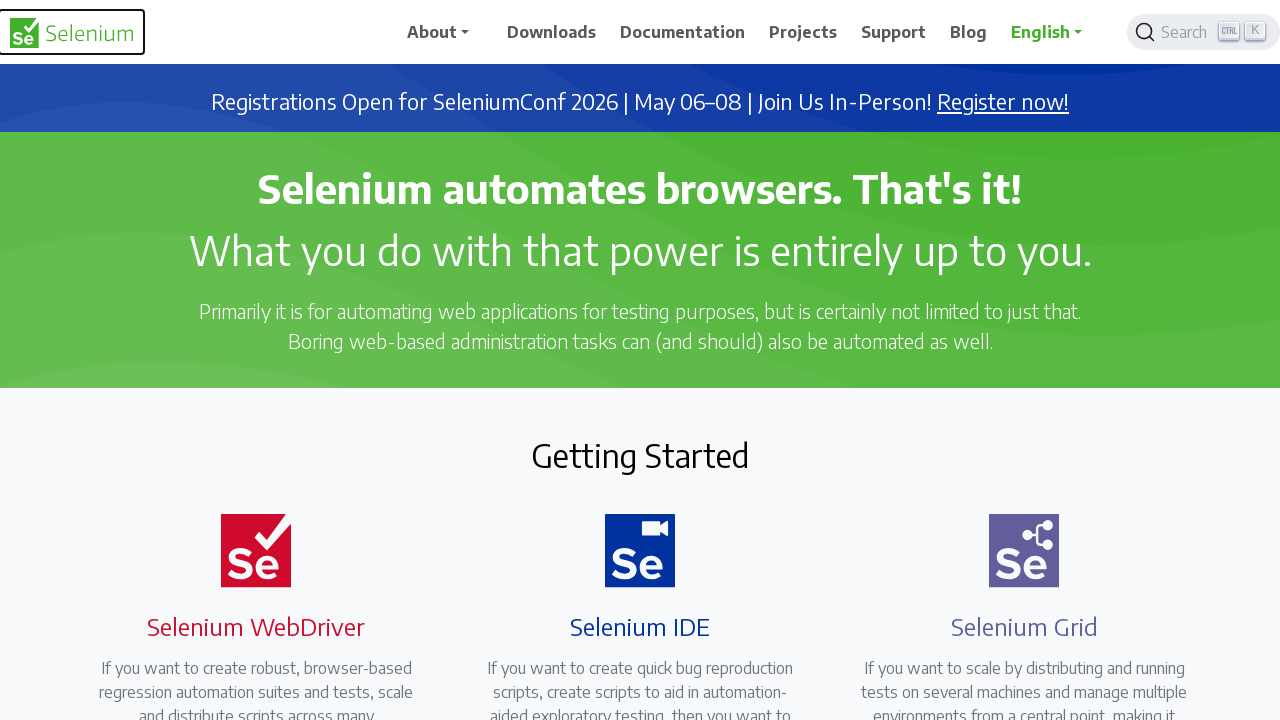

Waited 3 seconds before dismissing dialog
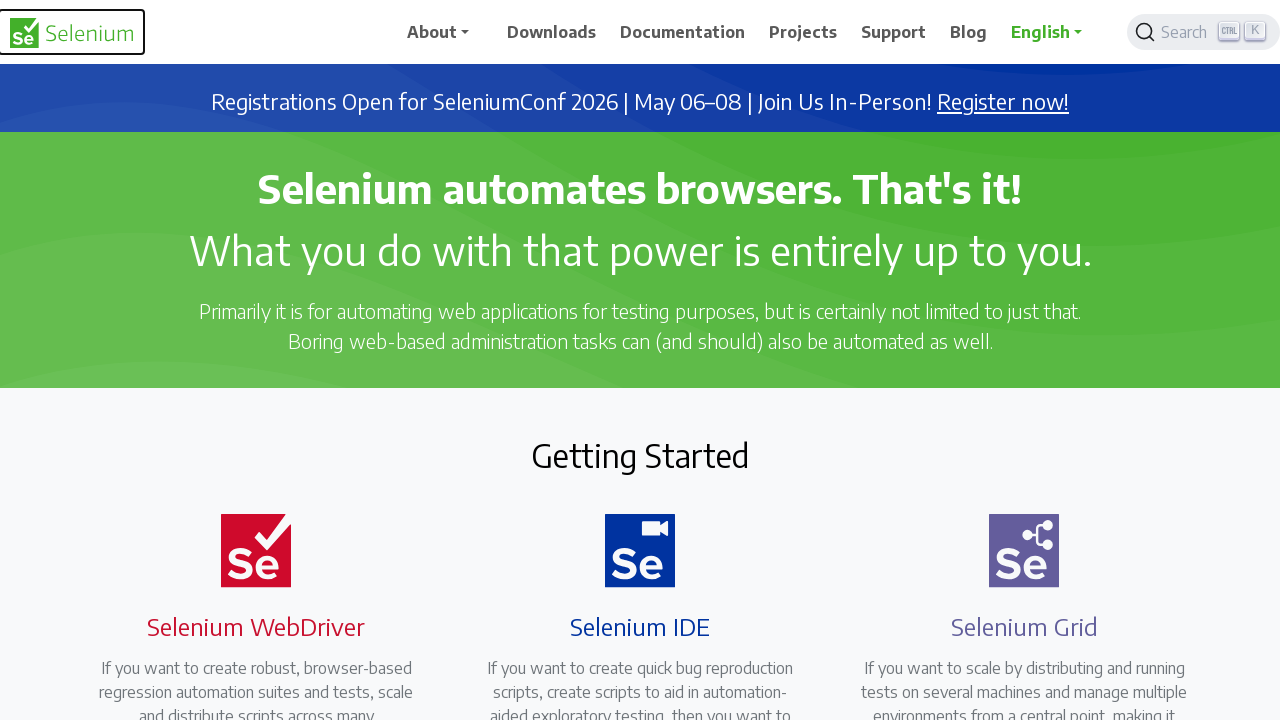

Pressed Enter to dismiss the print dialog
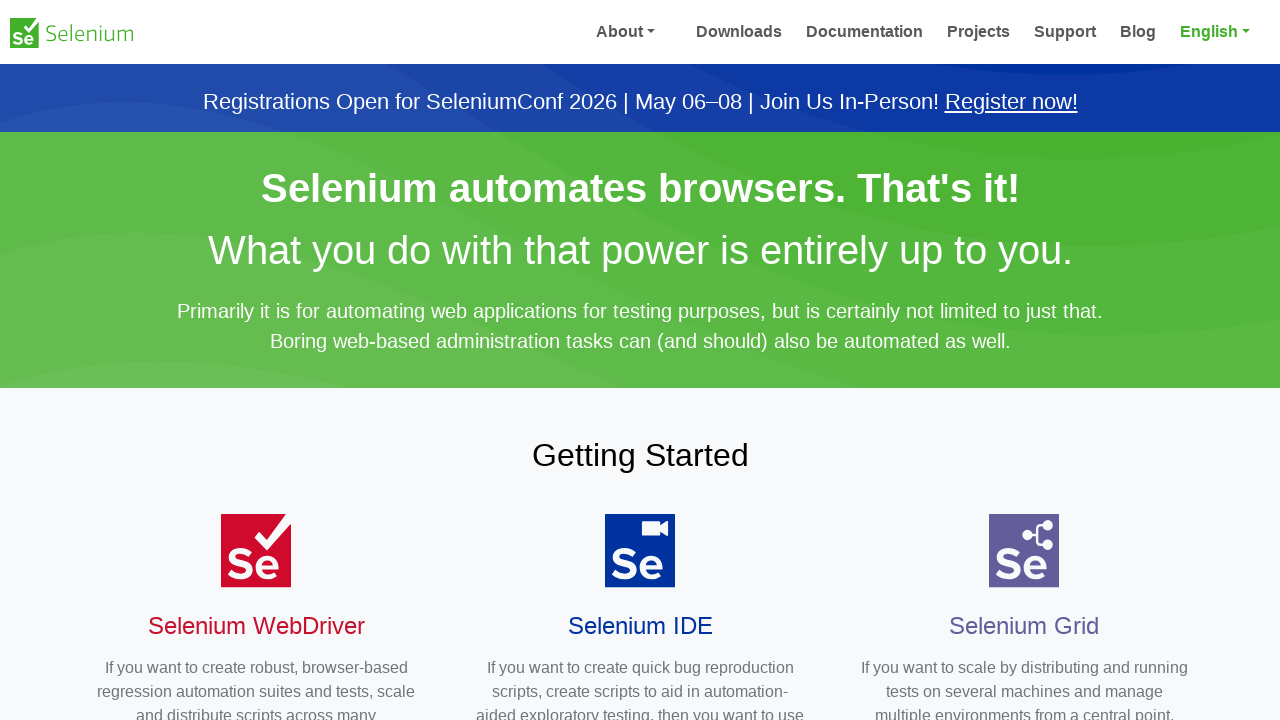

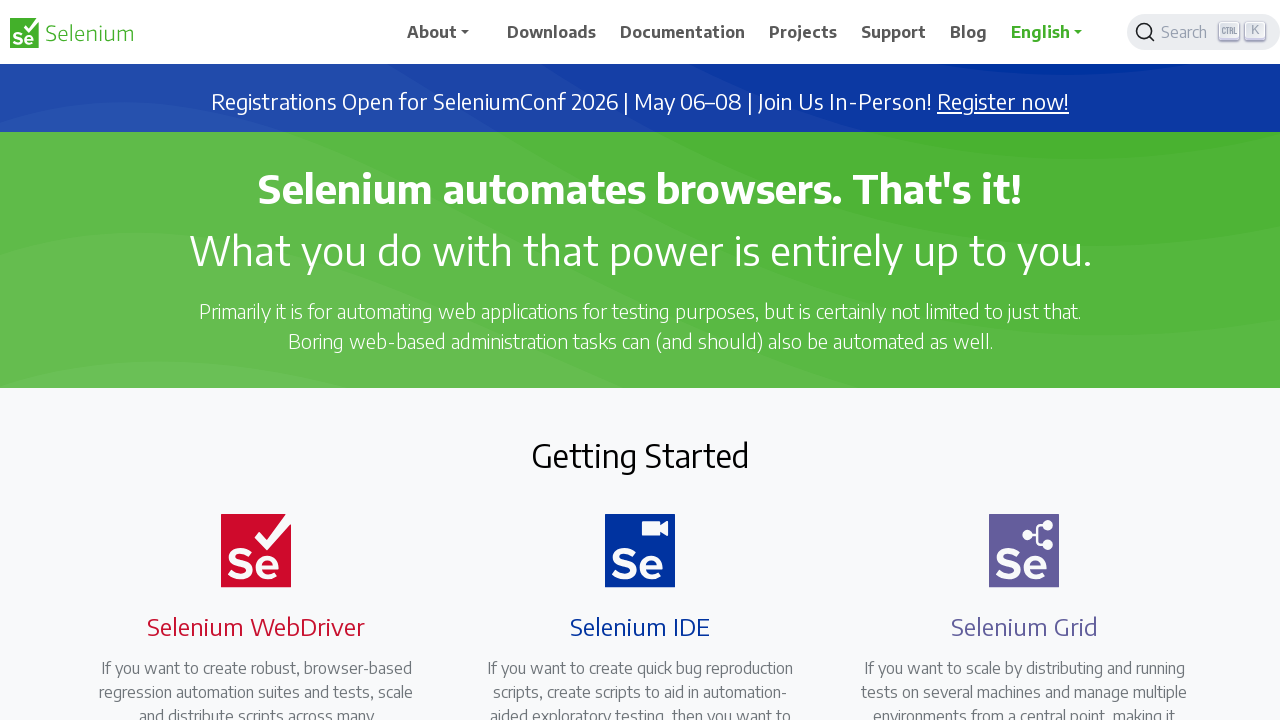